Tests the search functionality by entering a player name and submitting the search form

Starting URL: https://wot-life.com/

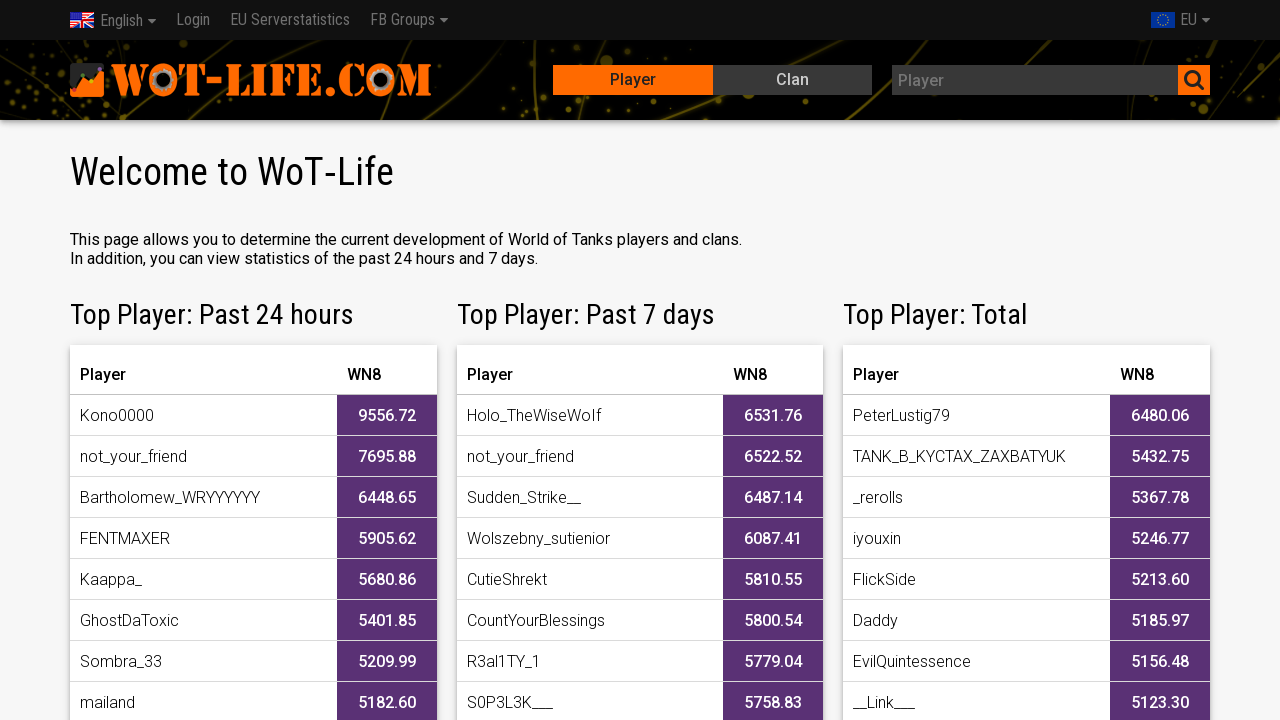

Filled search box with player name 'mantamanta' on #searchbox
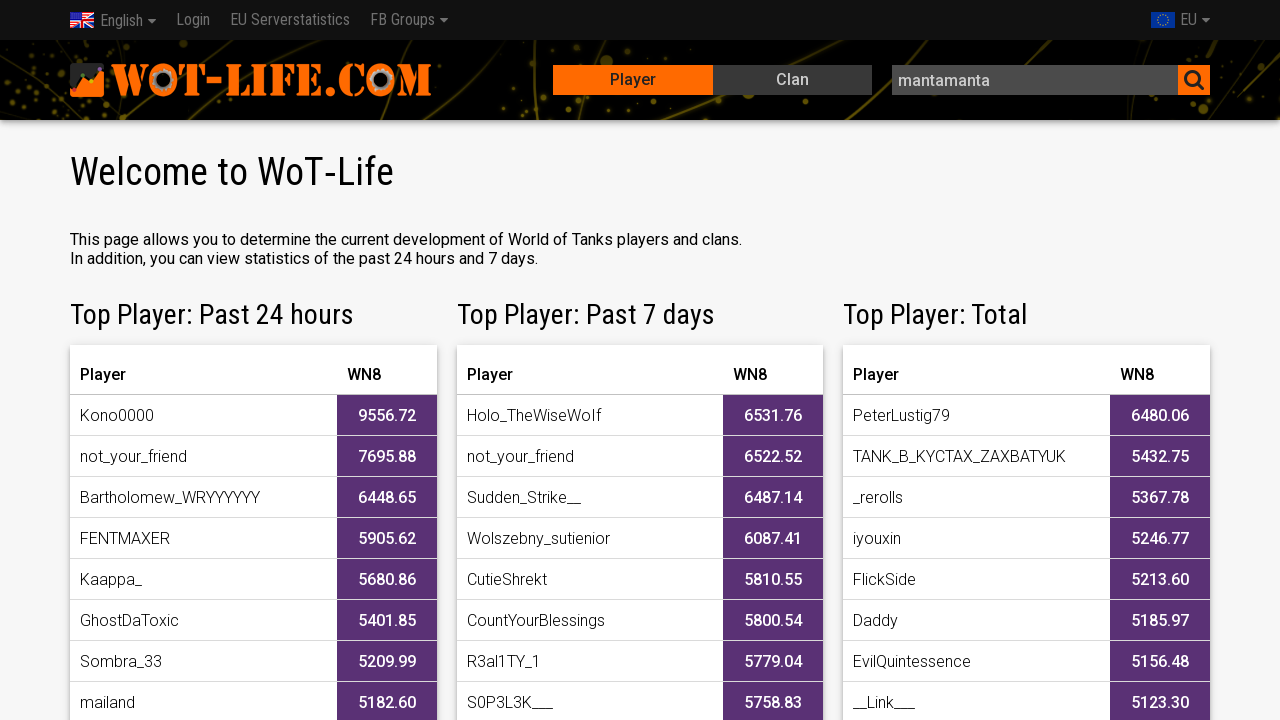

Located search button element
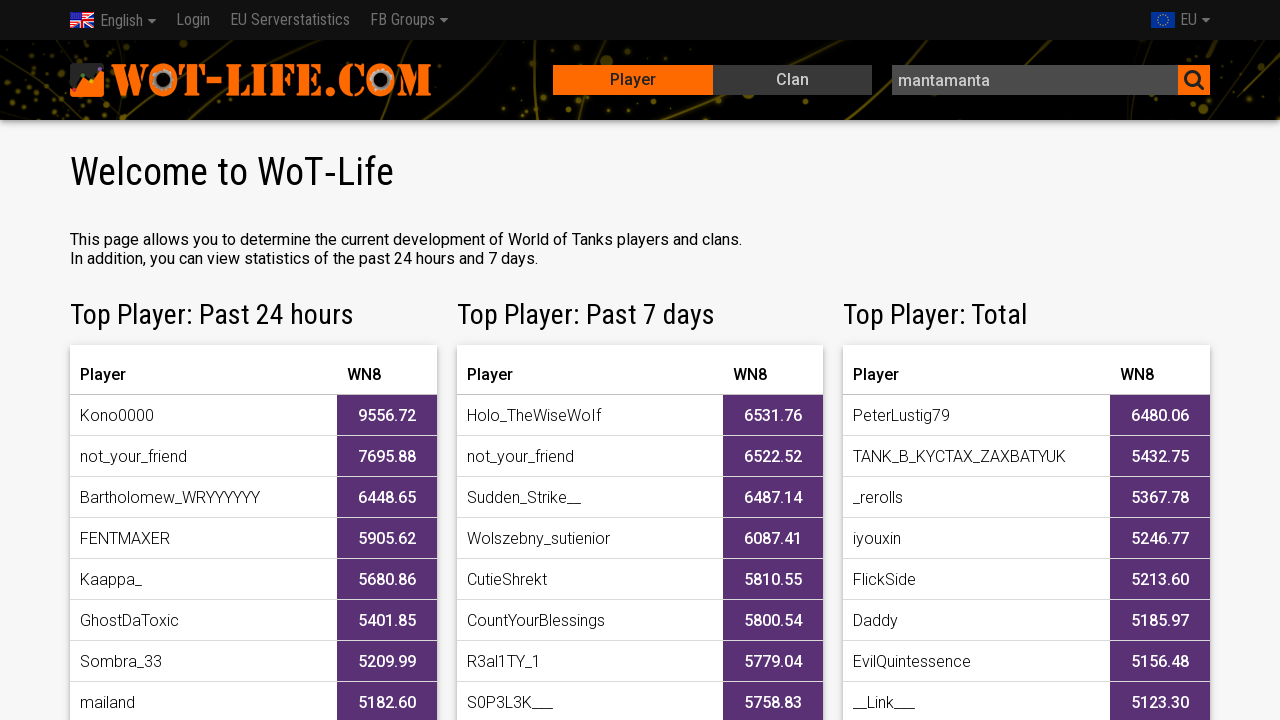

Clicked search button to submit search form at (1194, 80) on .input-group button >> nth=0
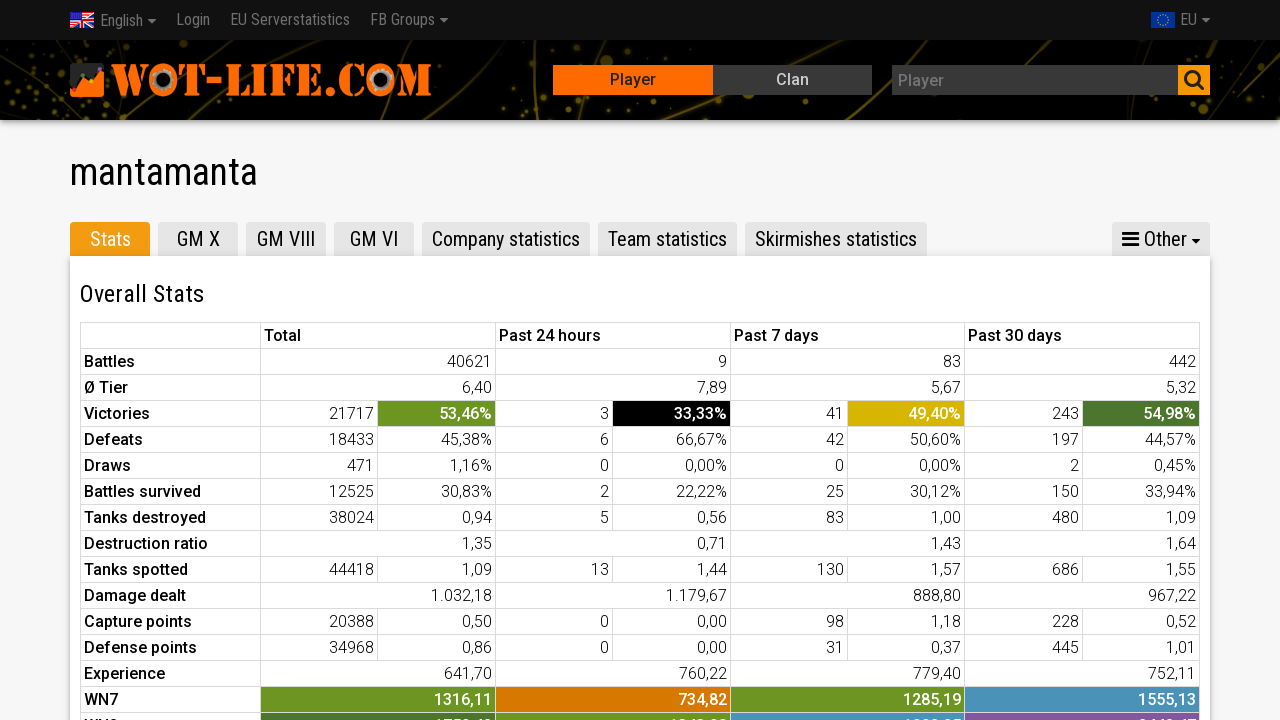

Search results page loaded with player profile for mantamanta
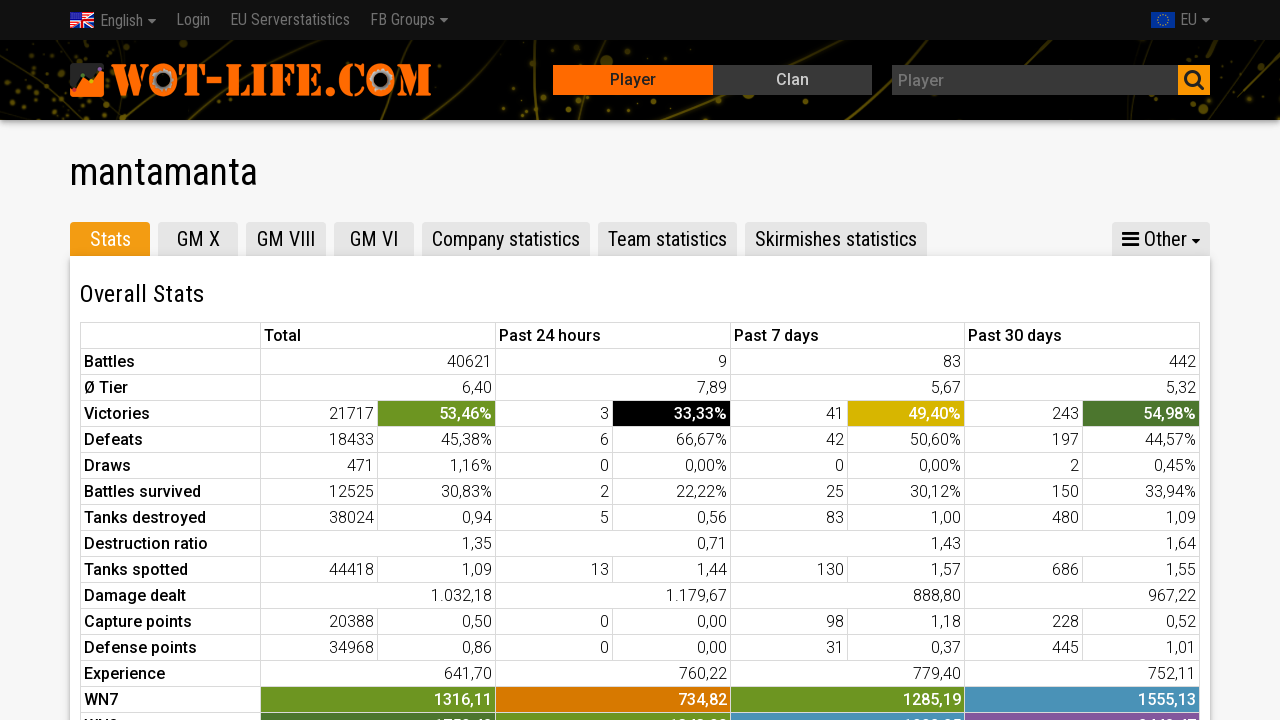

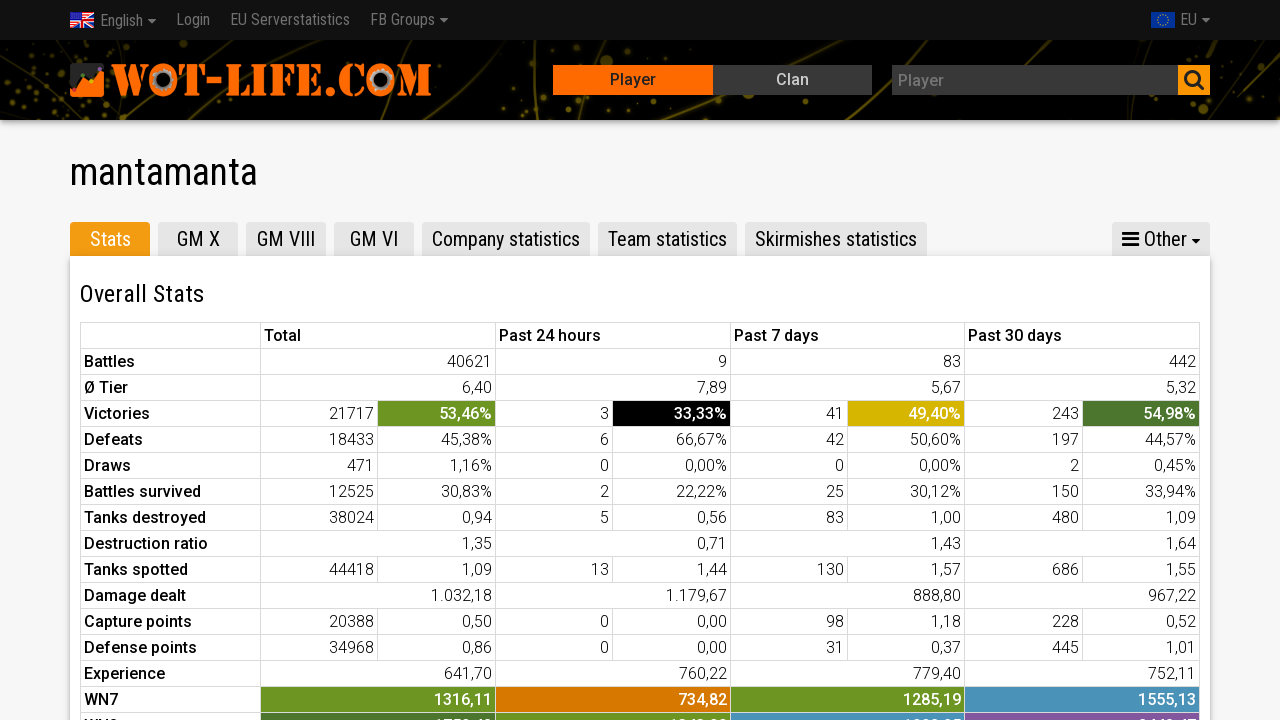